Tests entering text into a JavaScript prompt dialog by clicking the third button, typing a name into the prompt, accepting it, and verifying the name appears in the result message.

Starting URL: https://the-internet.herokuapp.com/javascript_alerts

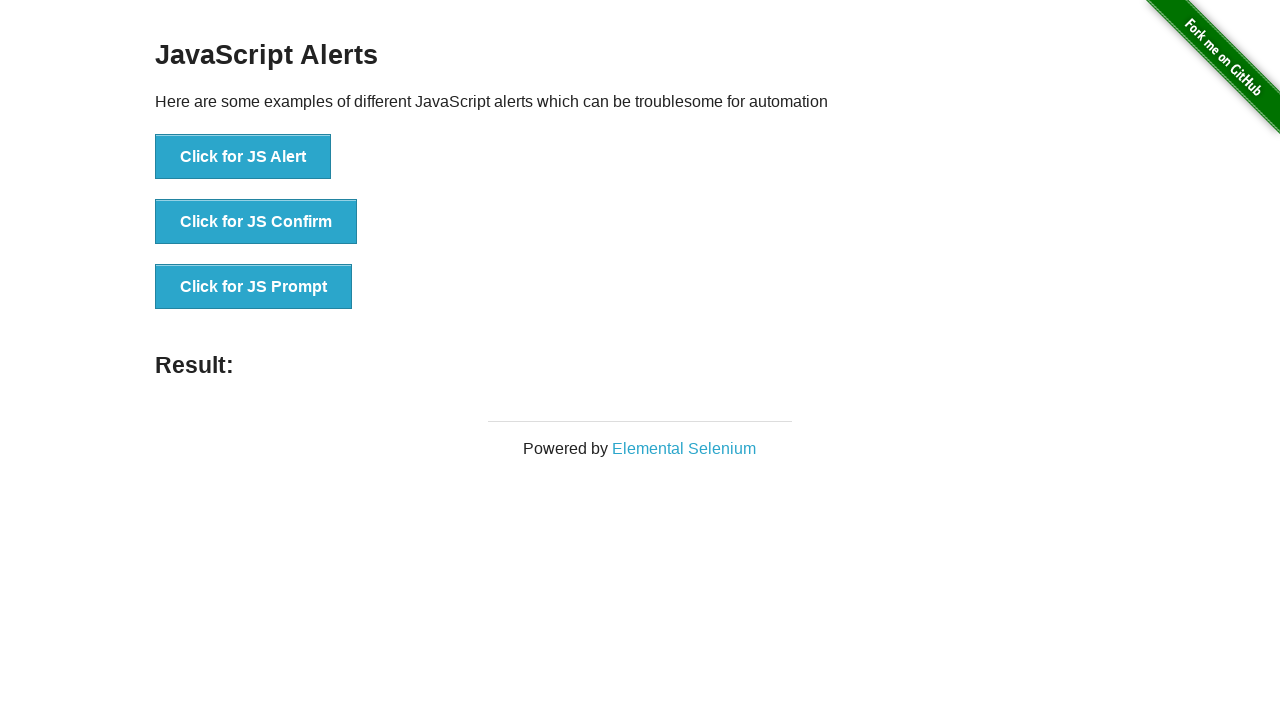

Registered dialog handler to accept prompt with 'Marcus Johnson'
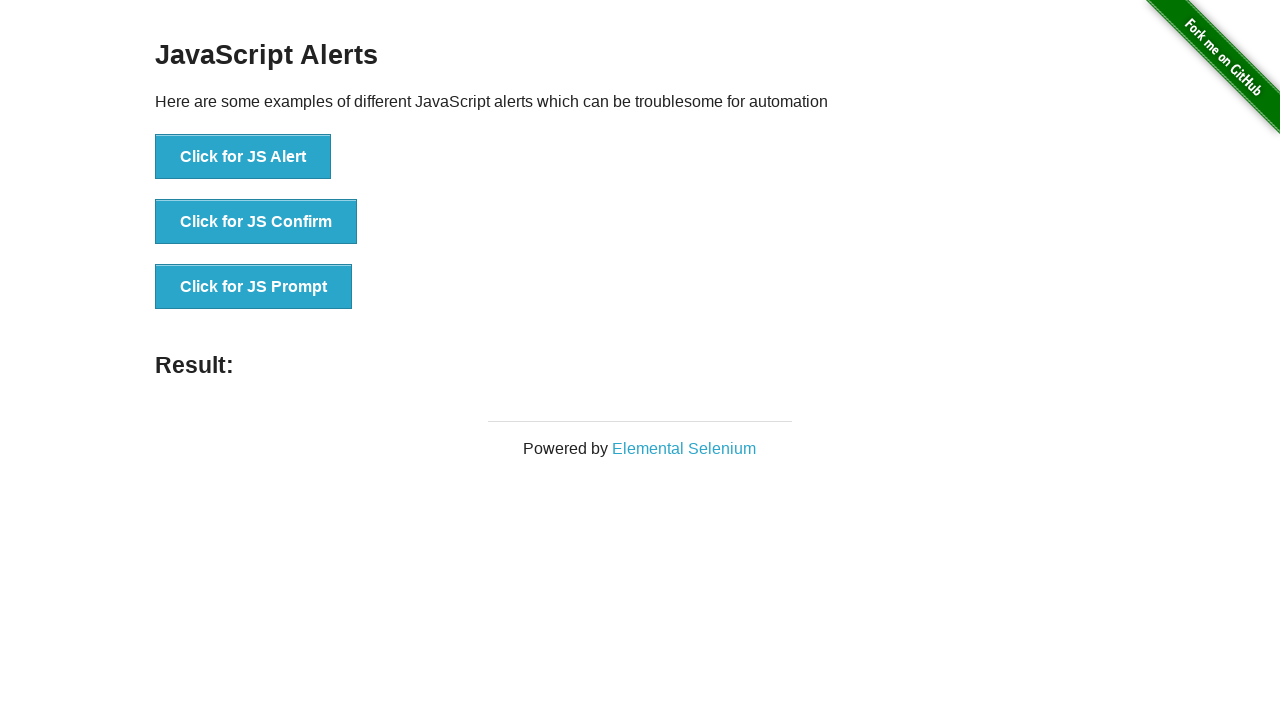

Clicked the JS Prompt button at (254, 287) on xpath=//*[text()='Click for JS Prompt']
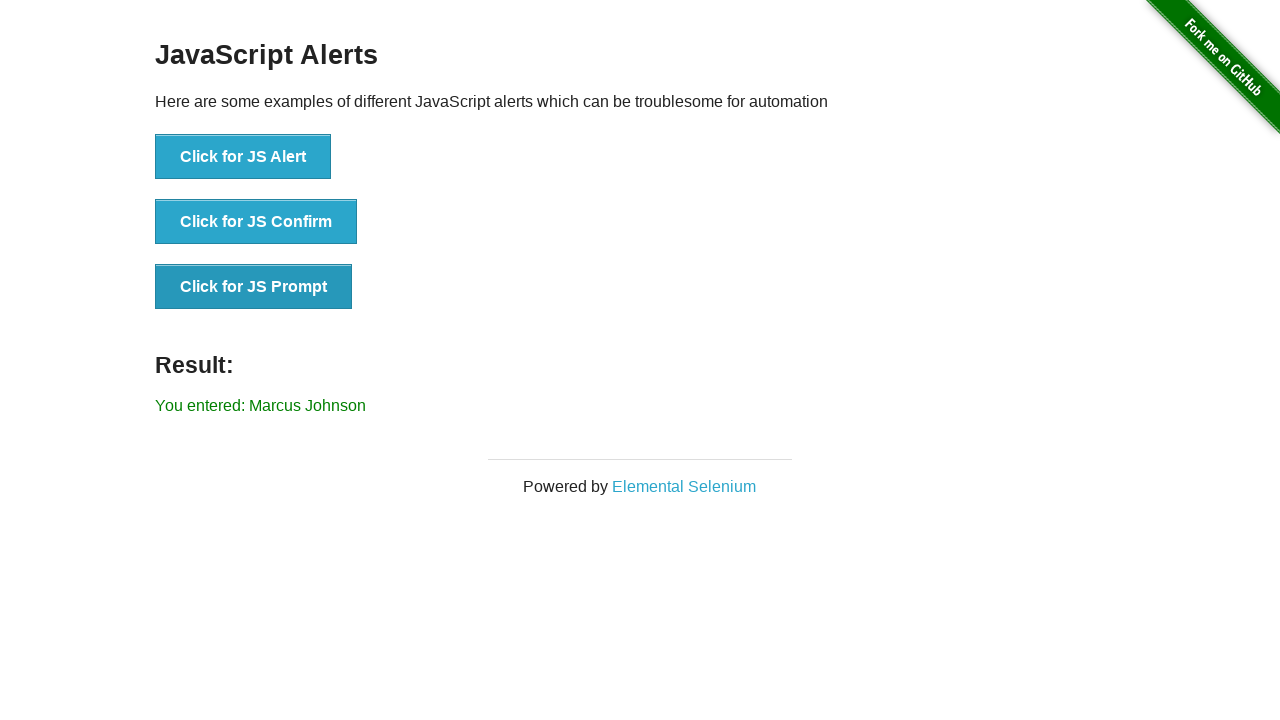

Result element loaded after prompt was accepted
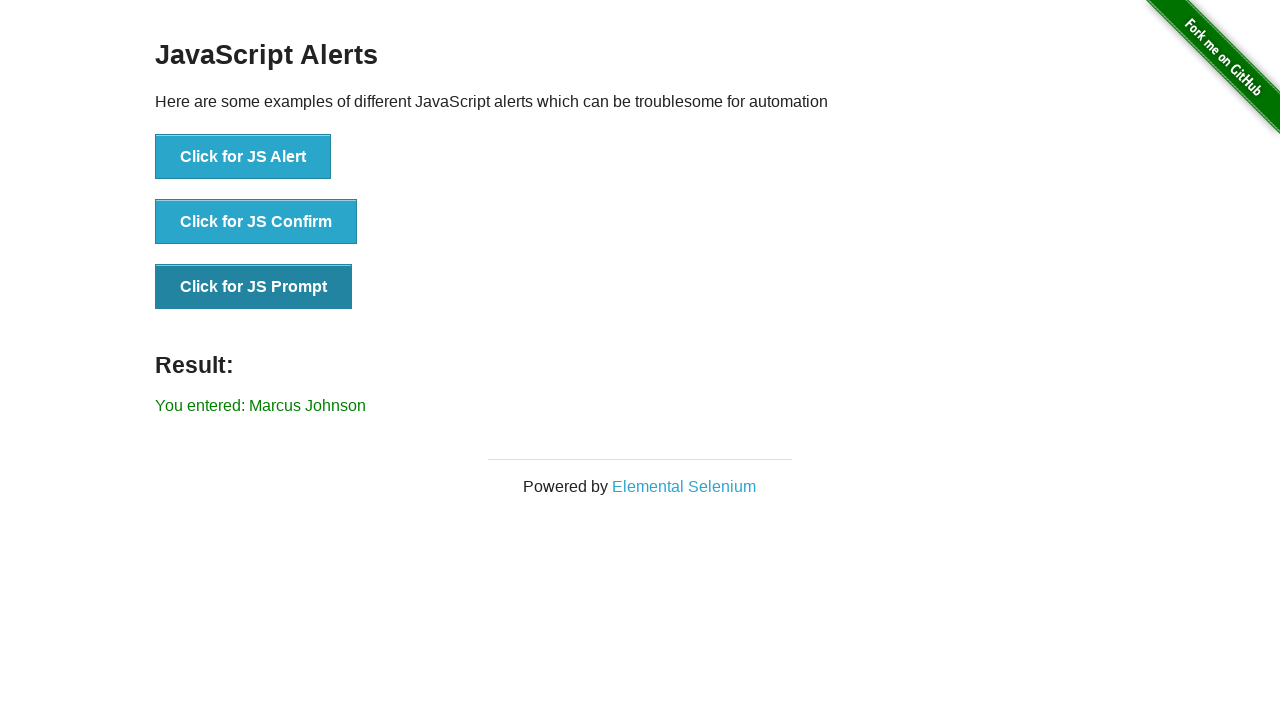

Retrieved result text from the result element
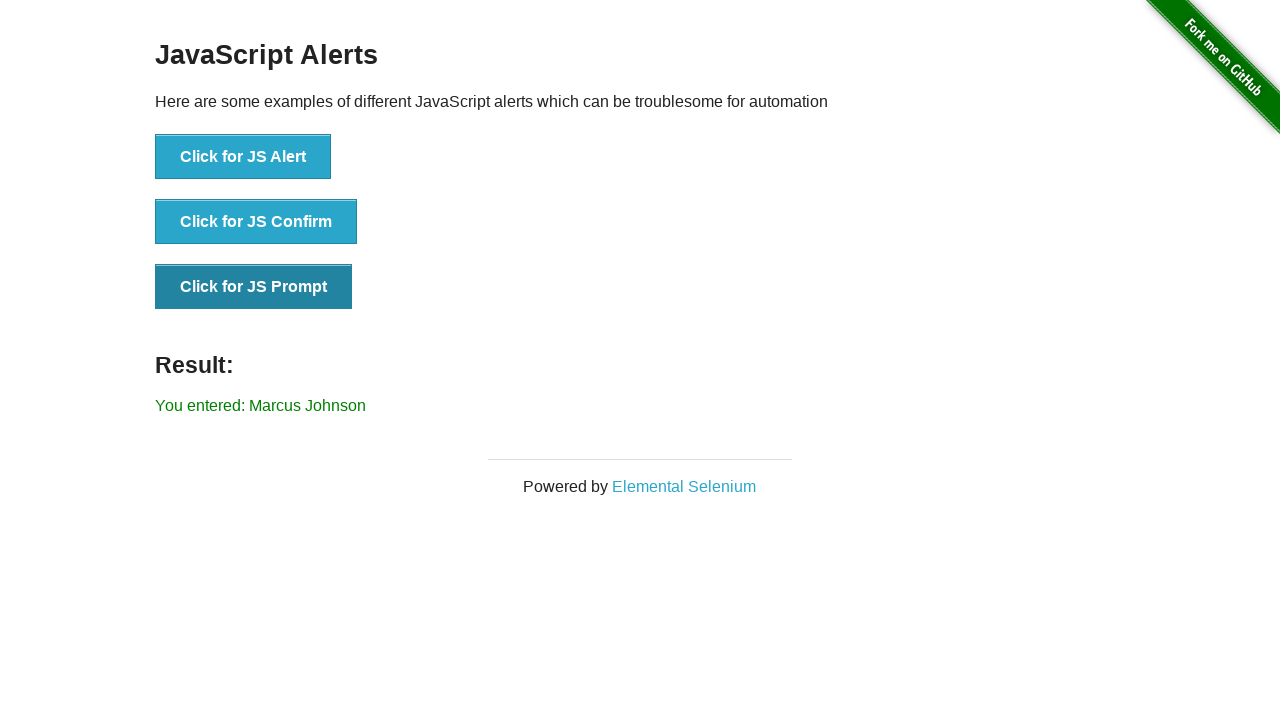

Verified that 'Marcus Johnson' appears in the result message
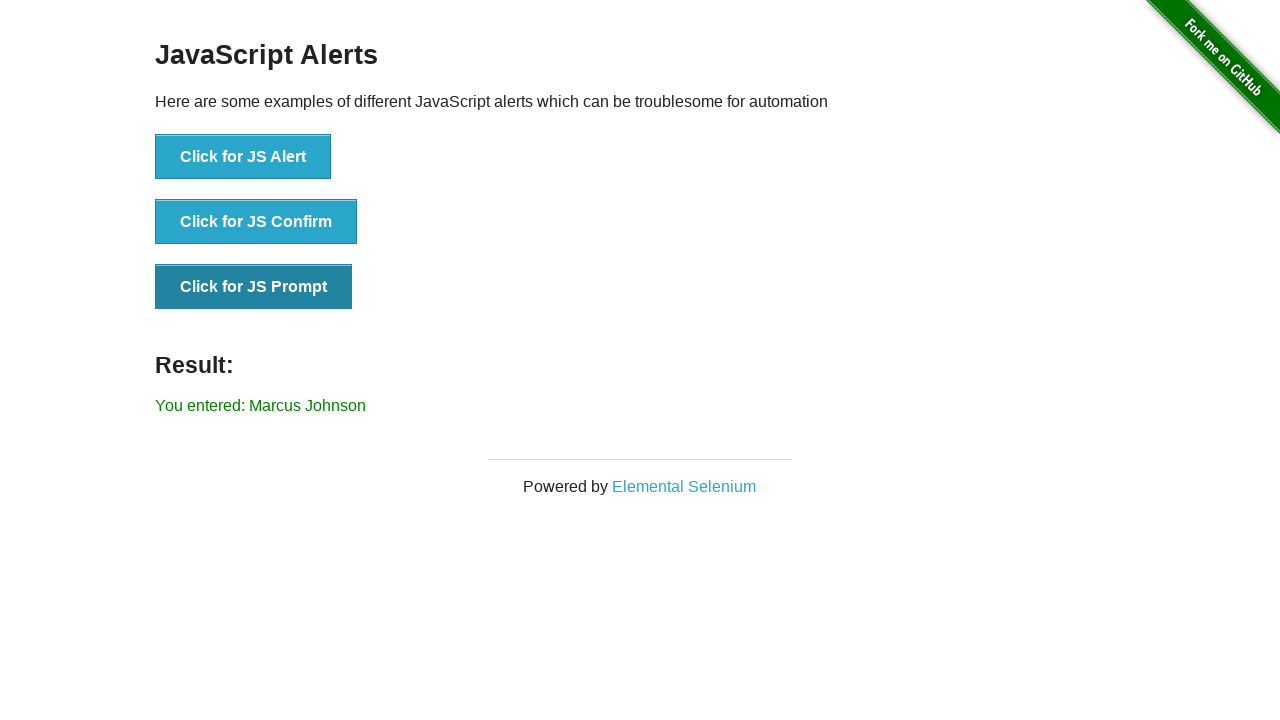

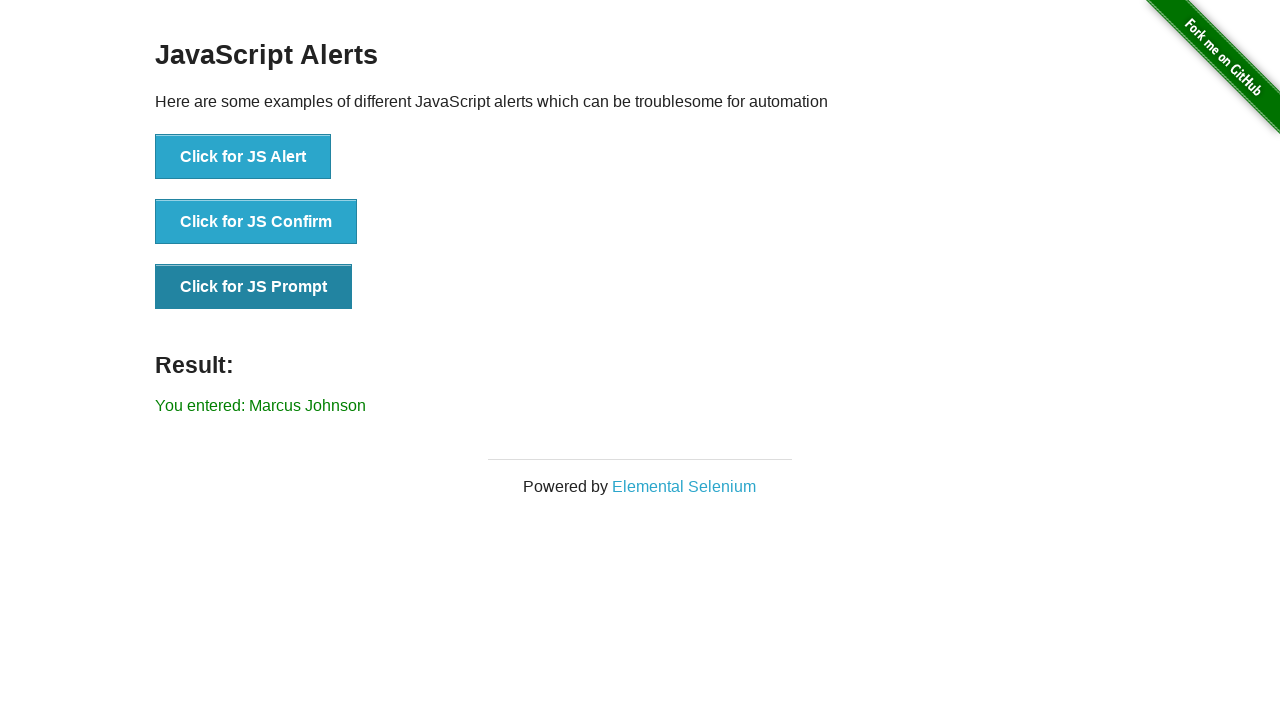